Tests that clicking the Email column header sorts the table data alphabetically in ascending order.

Starting URL: http://the-internet.herokuapp.com/tables

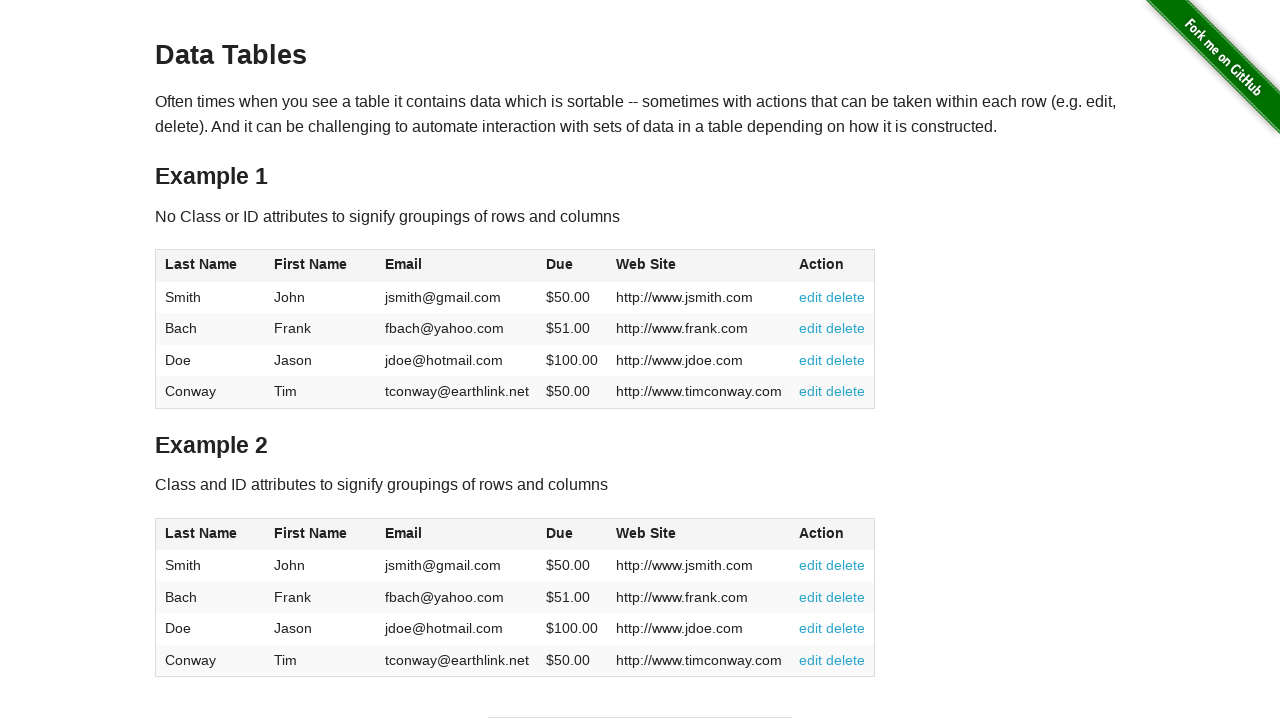

Clicked Email column header to sort table in ascending order at (457, 266) on #table1 thead tr th:nth-of-type(3)
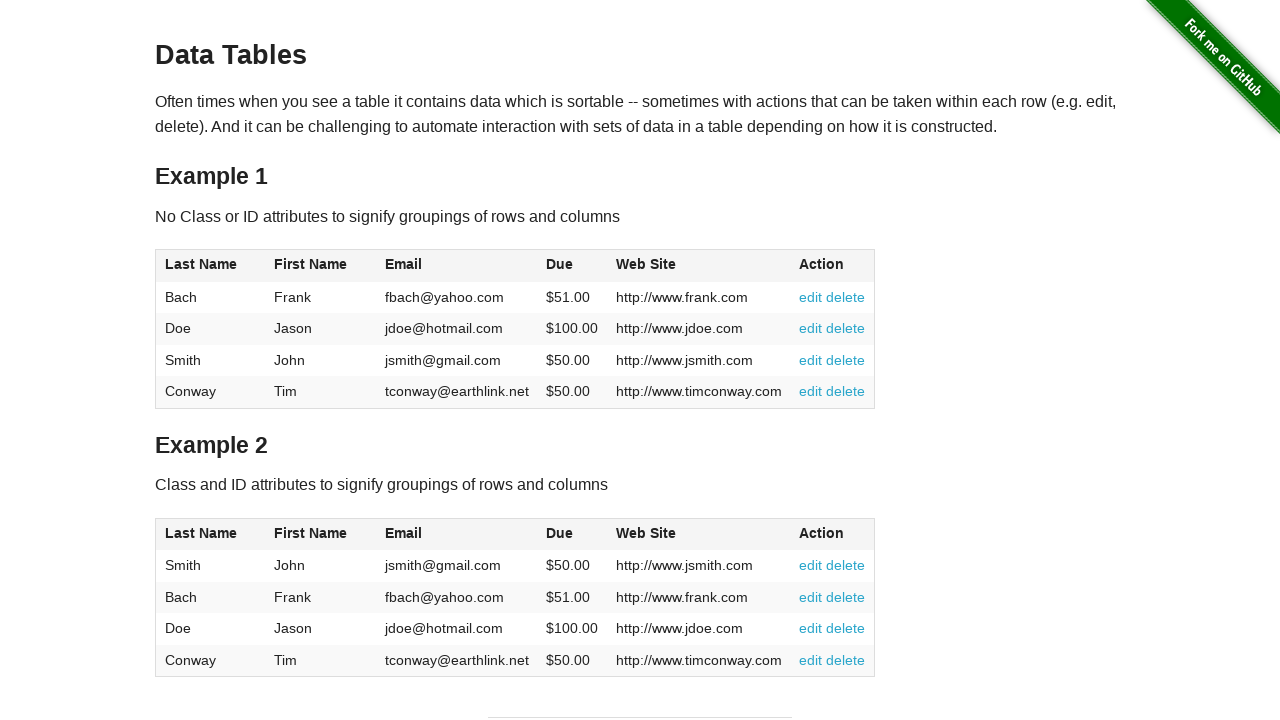

Waited for table to be sorted and verified Email column cells are present
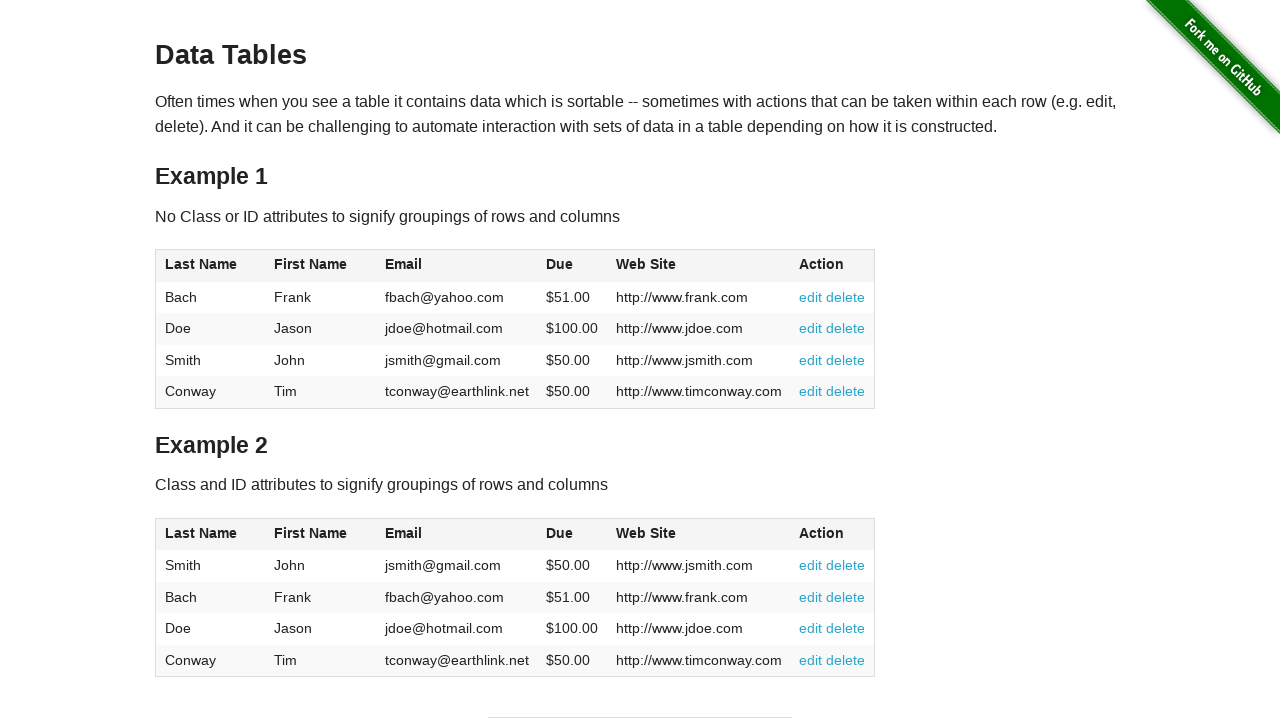

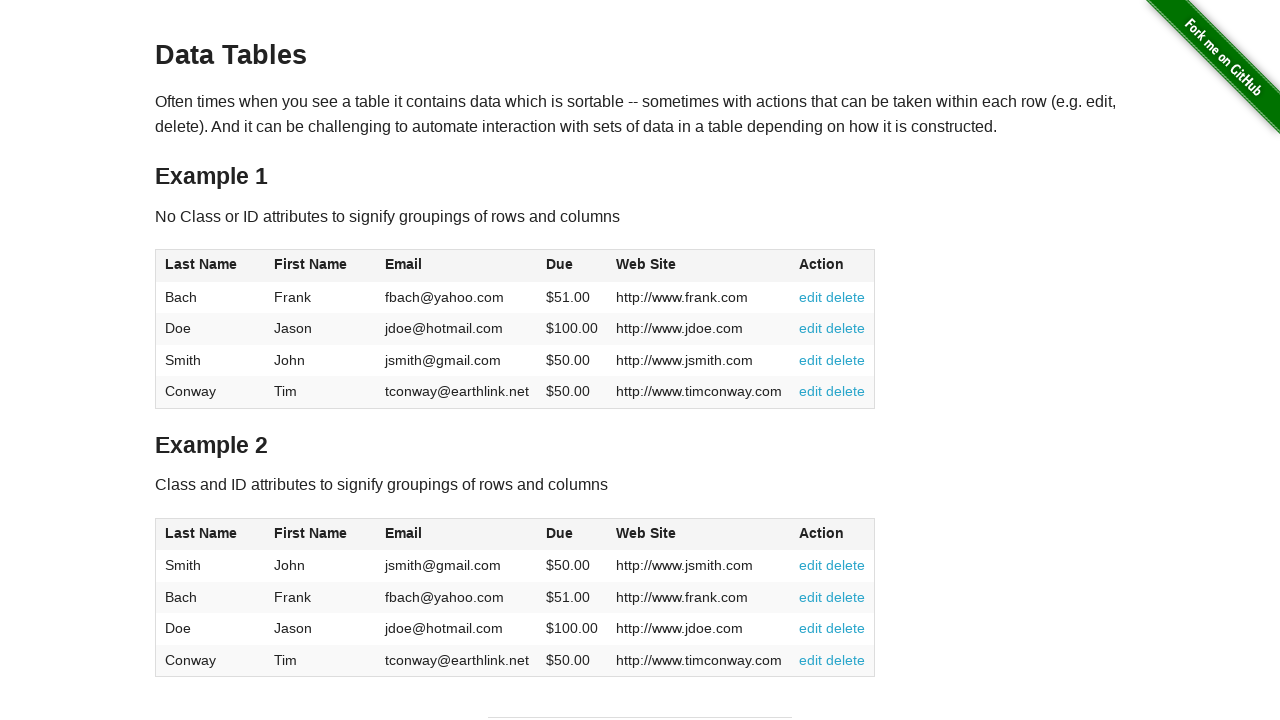